Tests JavaScript alert and confirm dialog handling by entering a name, triggering an alert, accepting it, then triggering a confirm dialog and dismissing it

Starting URL: https://rahulshettyacademy.com/AutomationPractice/

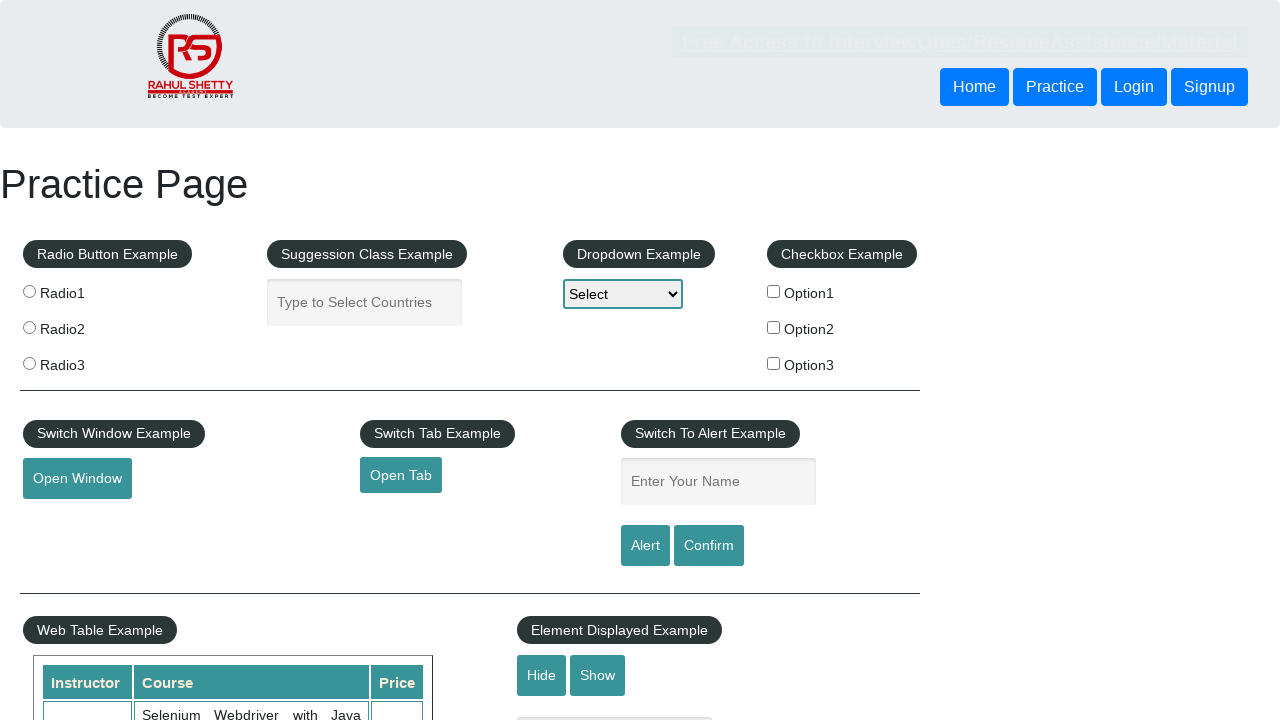

Filled name field with 'TestUser' on #name
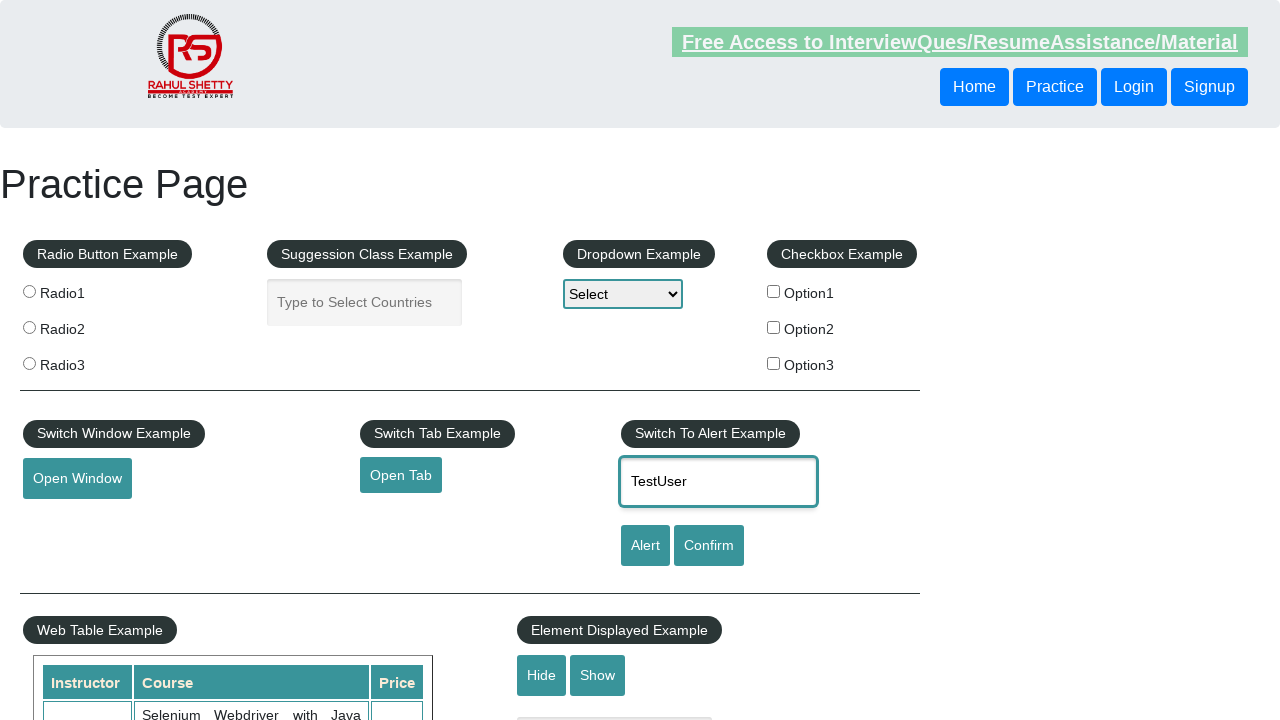

Clicked alert button to trigger JavaScript alert at (645, 546) on [id='alertbtn']
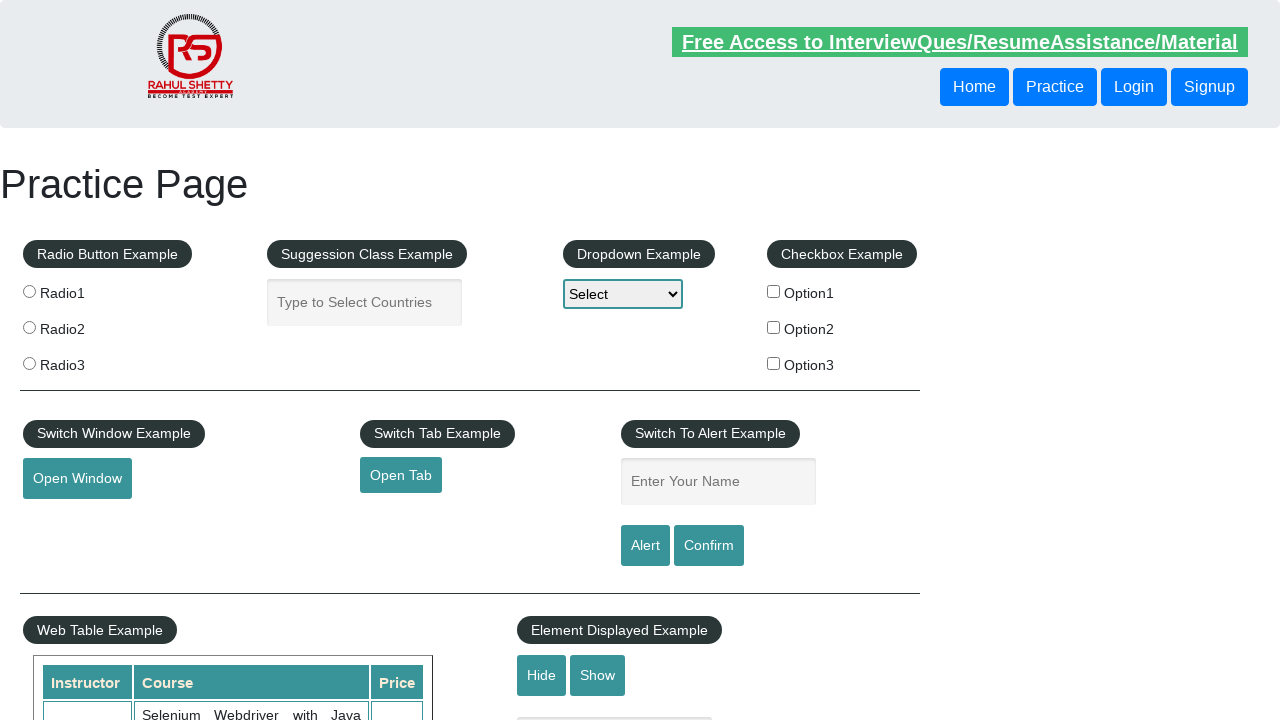

Alert dialog handler set up and alert button clicked again at (645, 546) on [id='alertbtn']
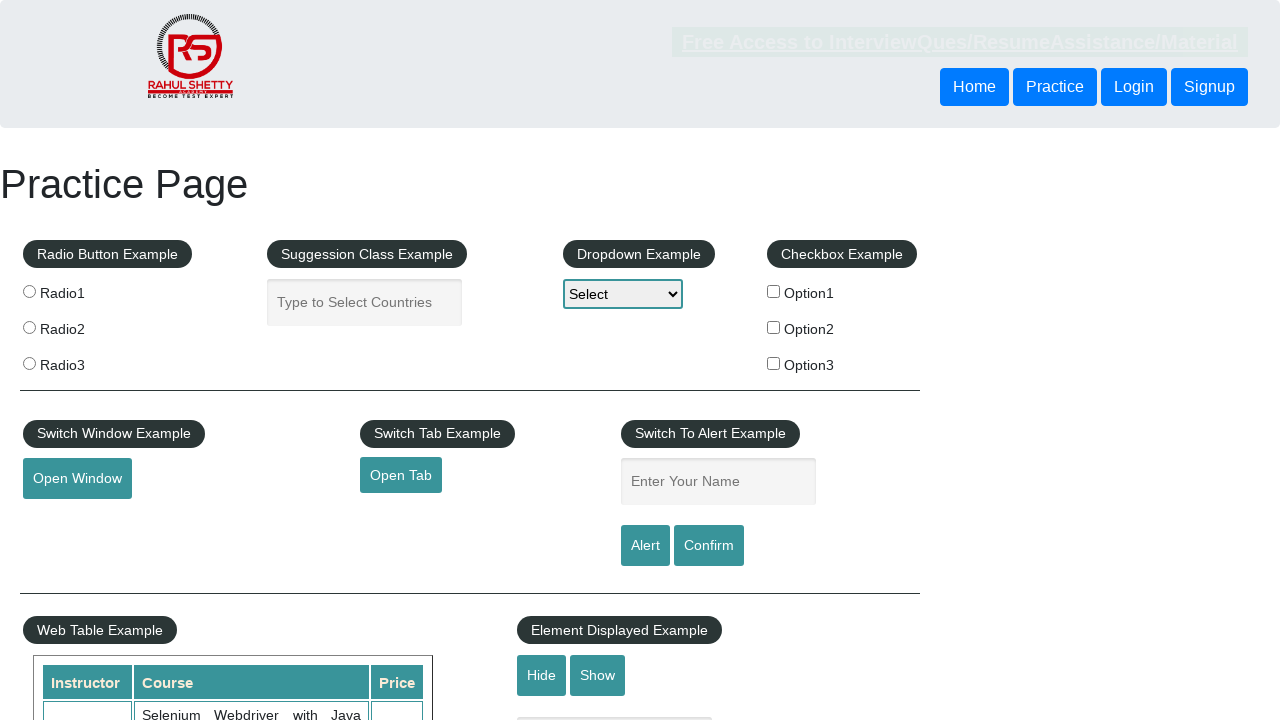

Confirm dialog handler set up and confirm button clicked to trigger dismiss at (709, 546) on #confirmbtn
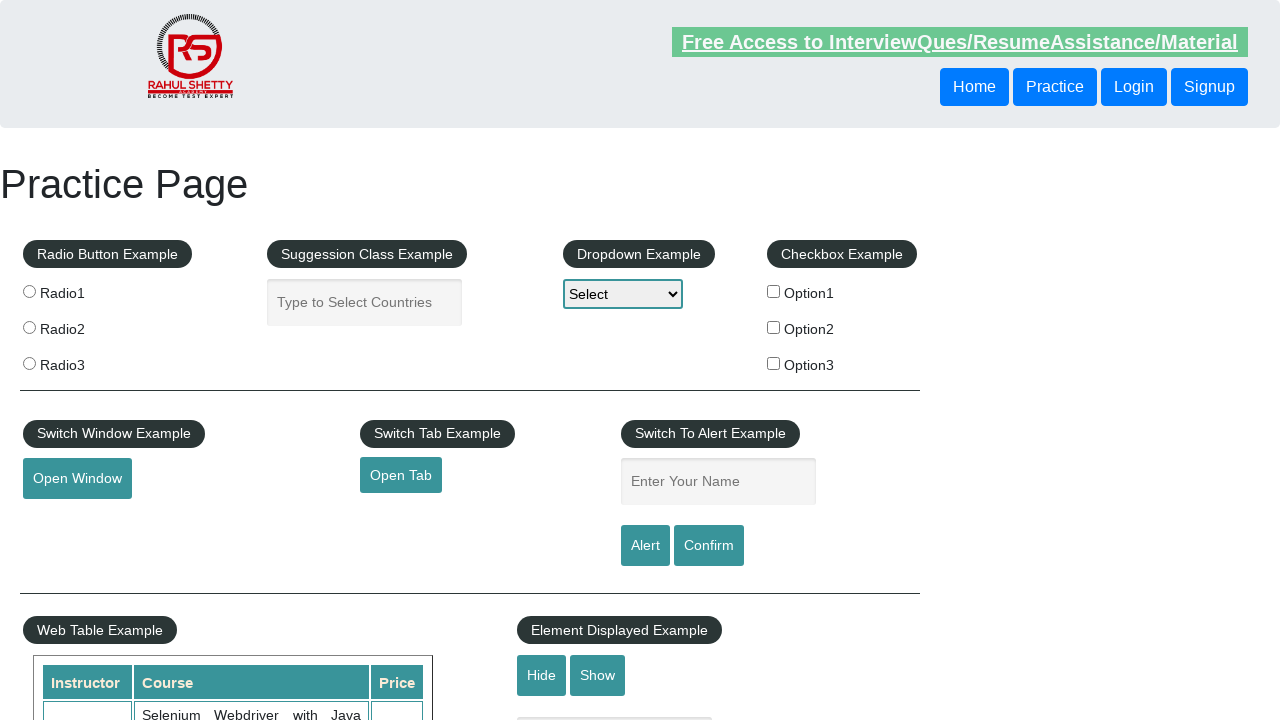

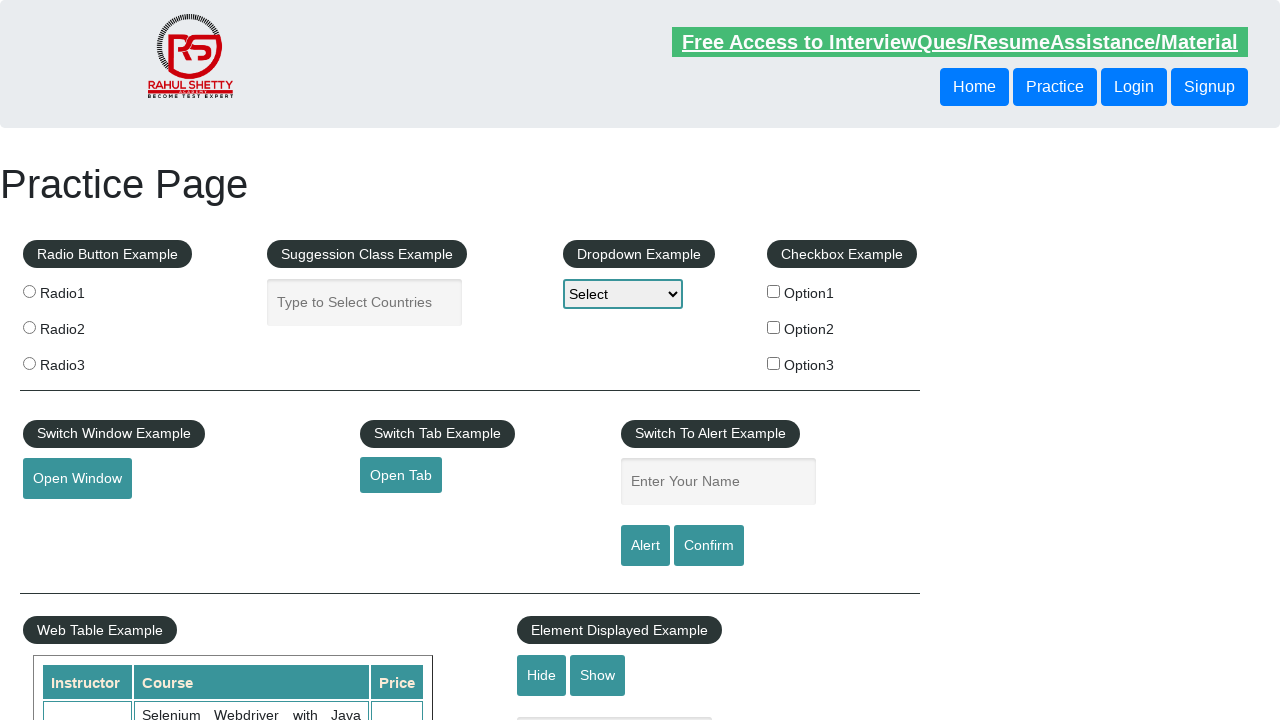